Performs mouse hover over the Automation menu item and clicks on Selenium Tutorial link

Starting URL: https://artoftesting.com/mouse-hover-in-selenium-webdriver-java#

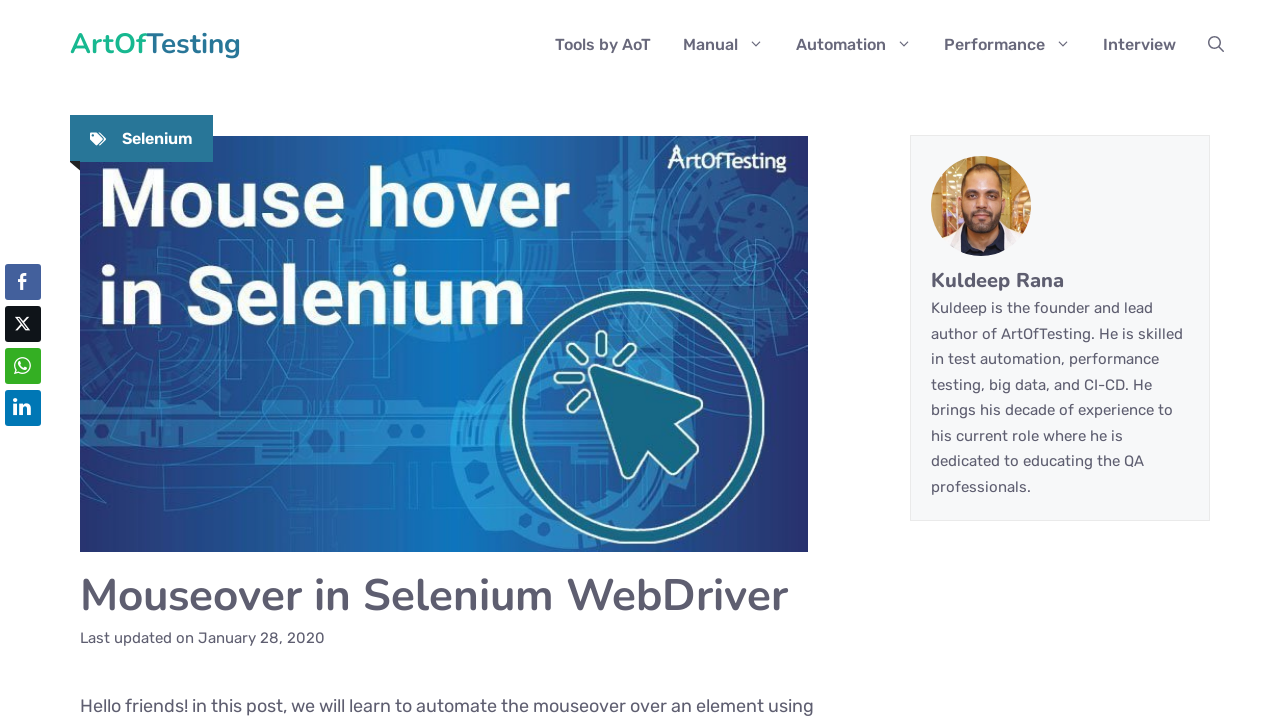

Hovered over Automation menu item at (854, 45) on xpath=//nav[@id='site-navigation']//li[@id='menu-item-98']
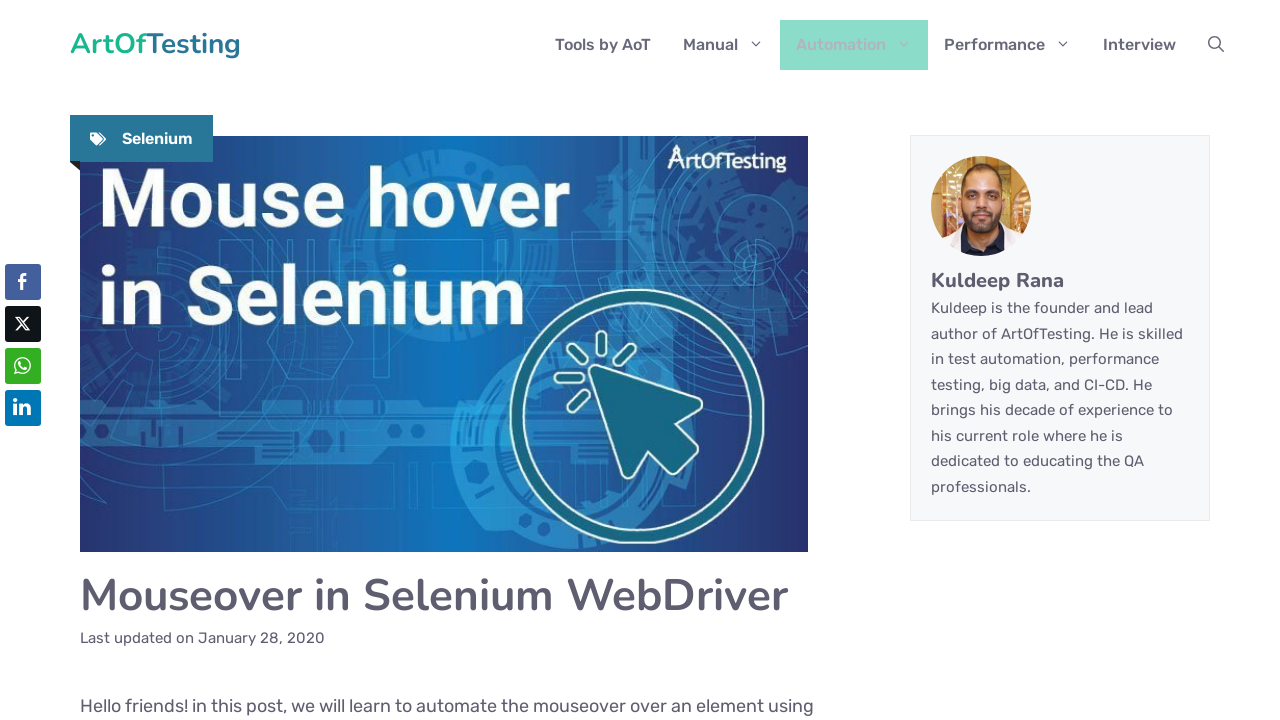

Clicked on Selenium Tutorial link at (880, 160) on text=Selenium Tutorial
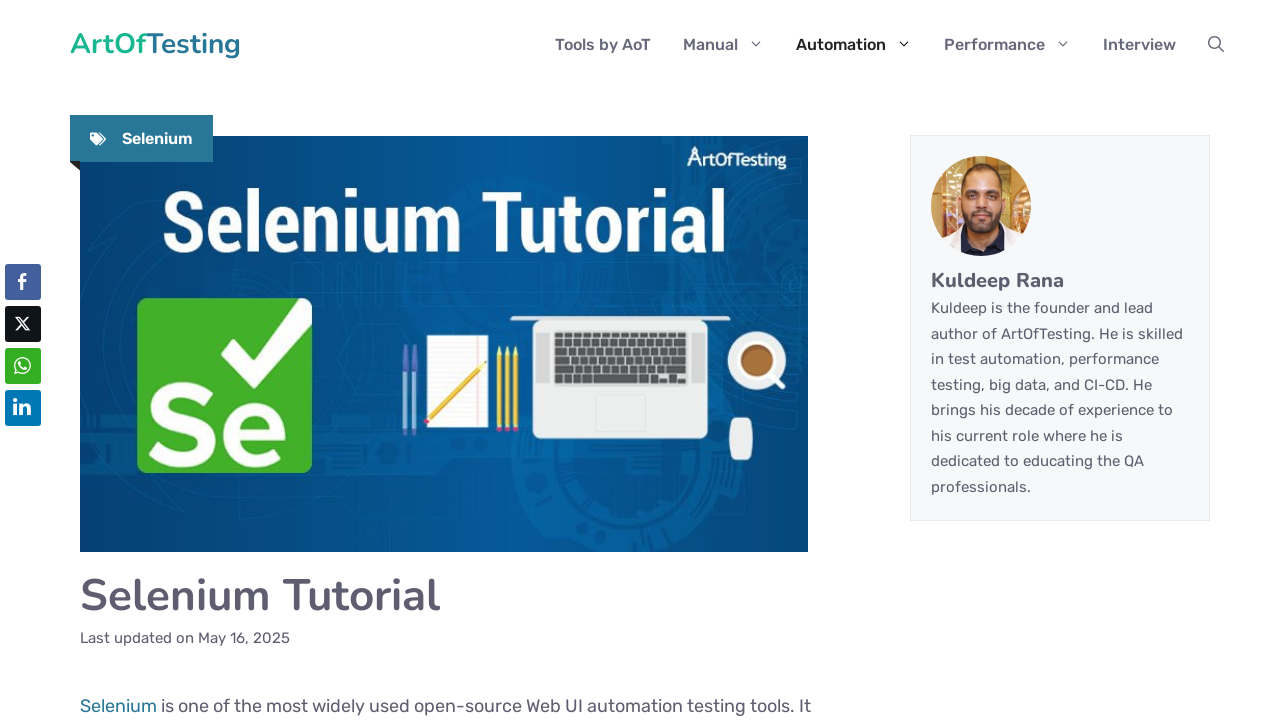

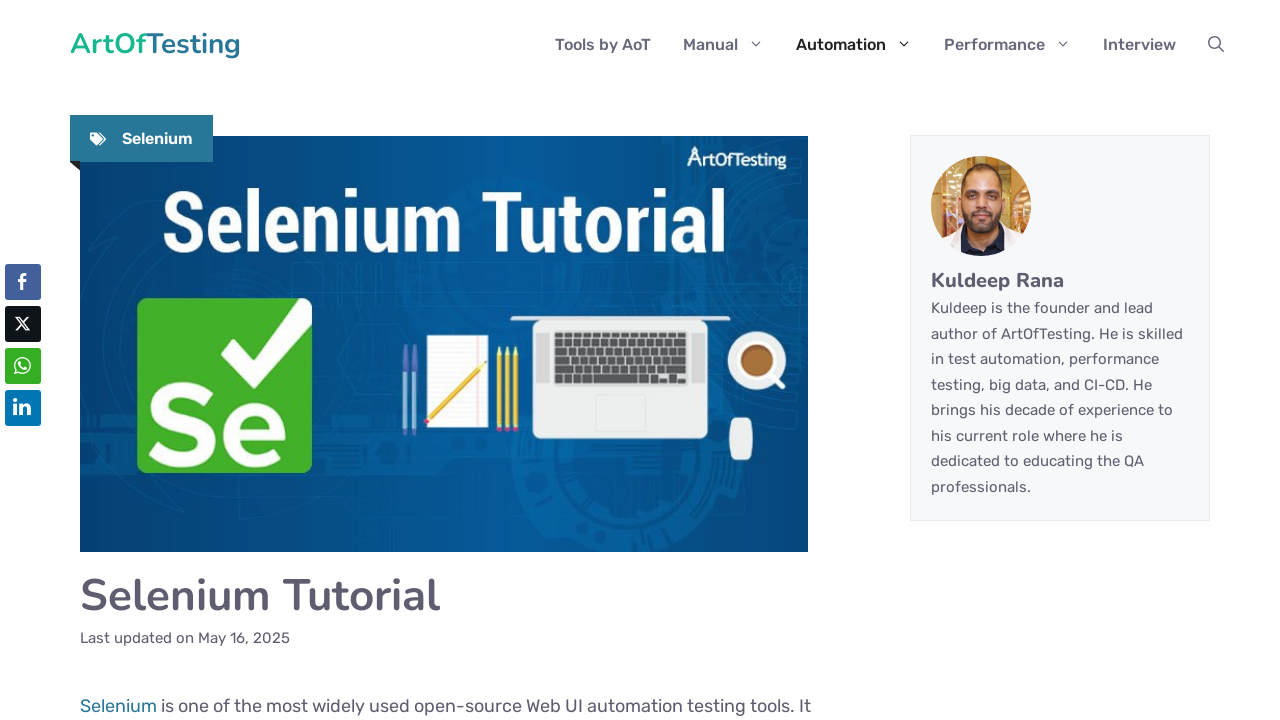